Tests injecting jQuery and jQuery Growl library into a page, then displays a notification message using JavaScript execution

Starting URL: http://the-internet.herokuapp.com

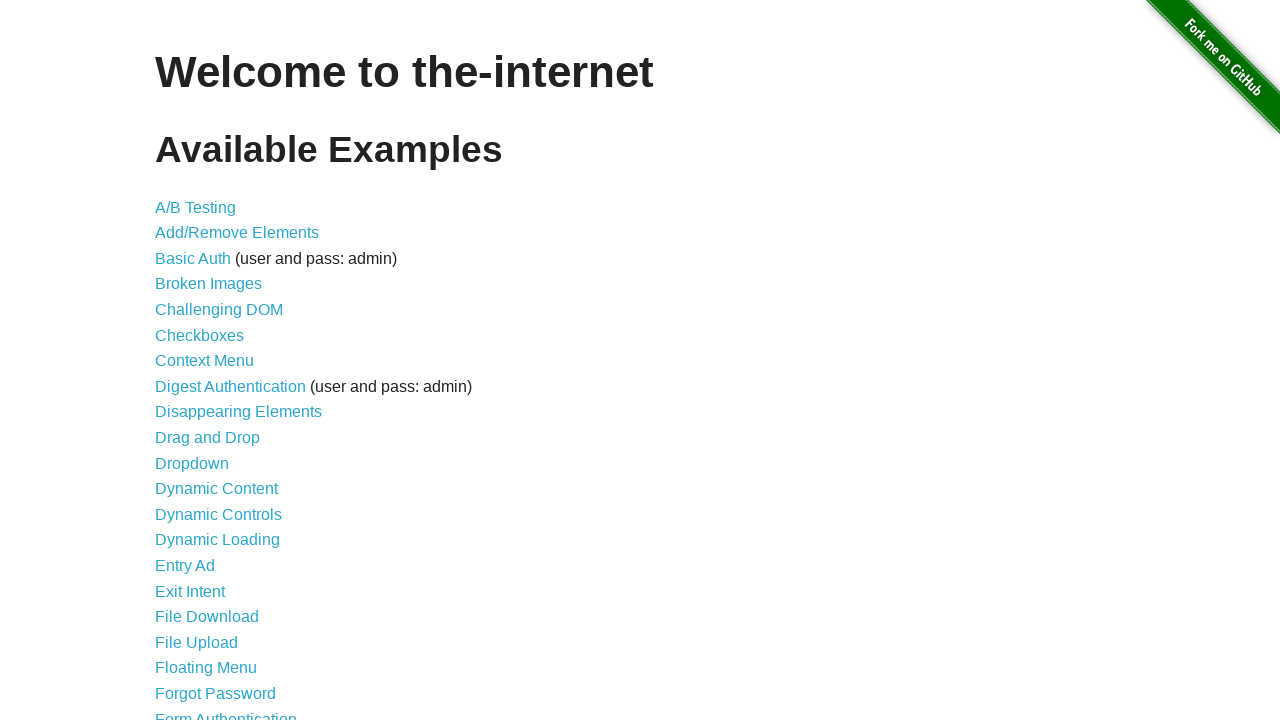

Injected jQuery library into the page if not already present
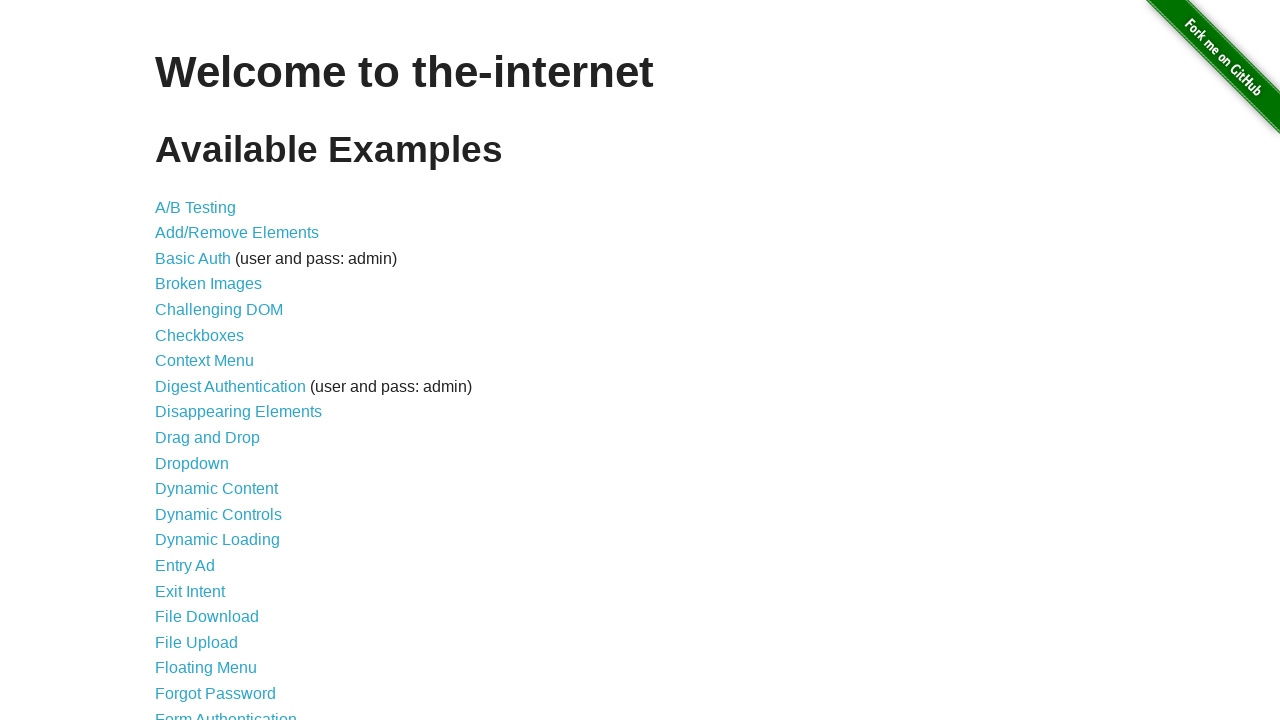

Waited for jQuery to load successfully
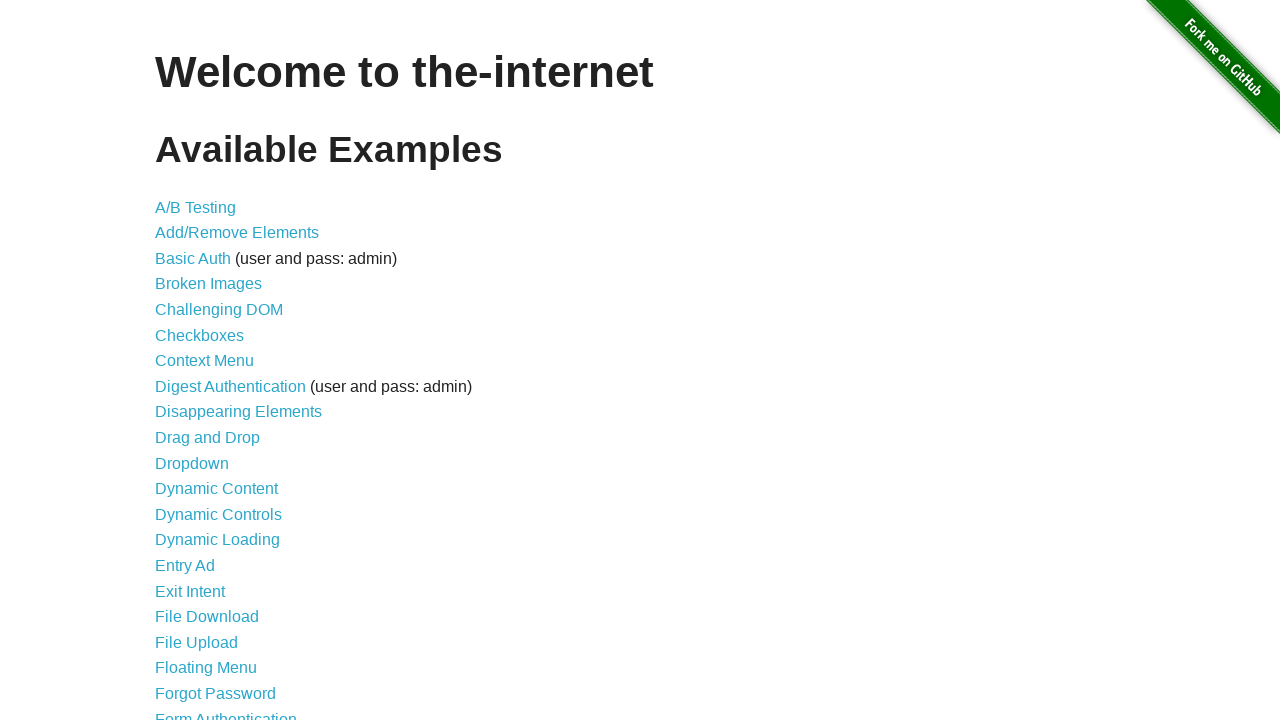

Loaded jQuery Growl library script
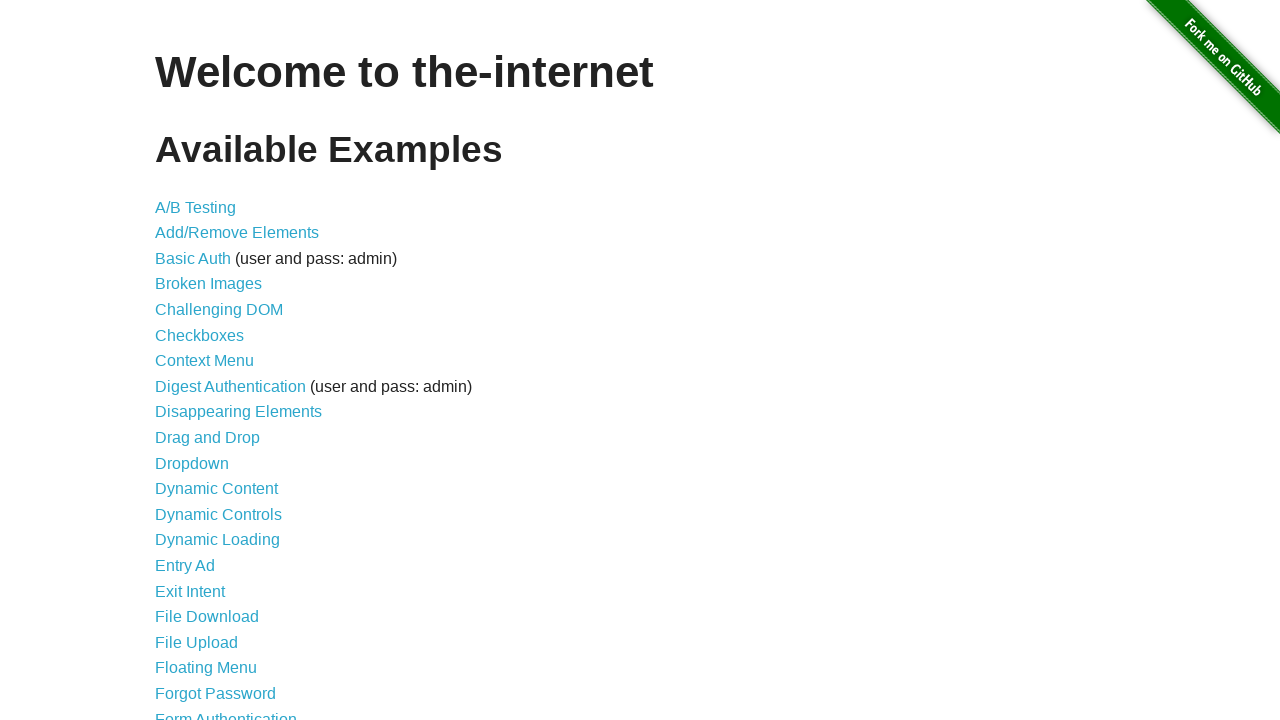

Appended jQuery Growl CSS stylesheet to page head
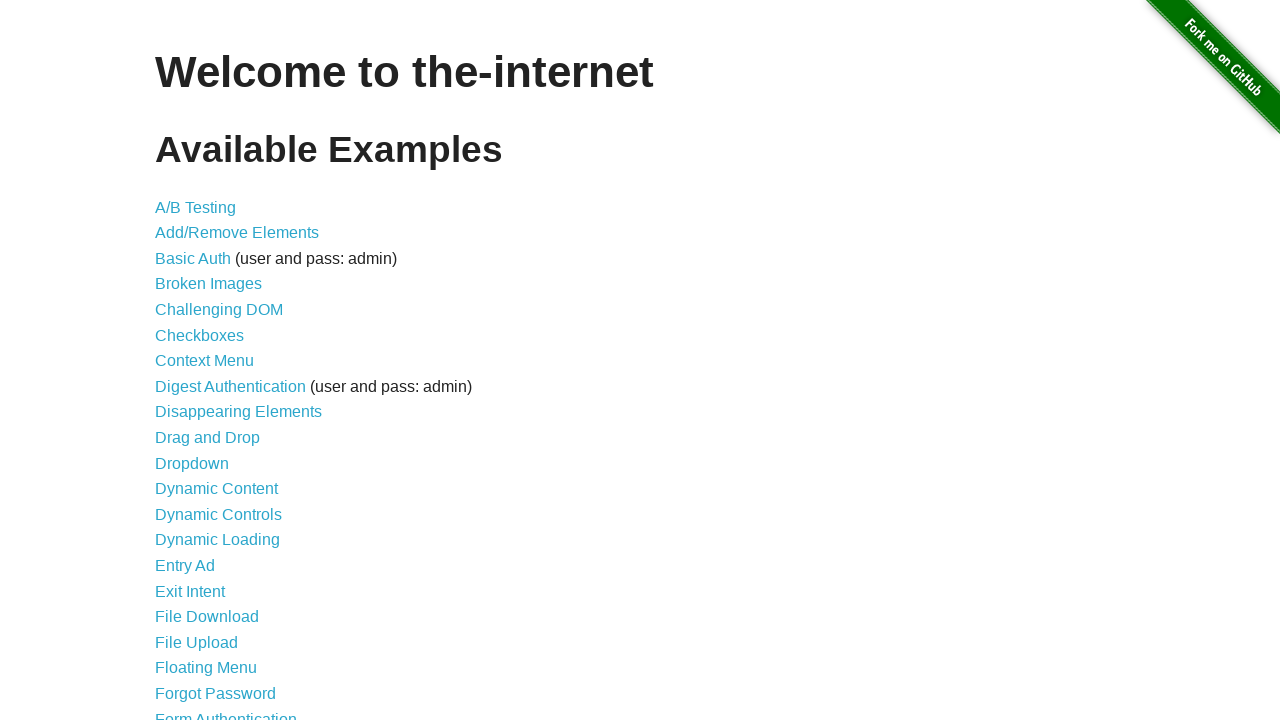

Waited for jQuery Growl library to load successfully
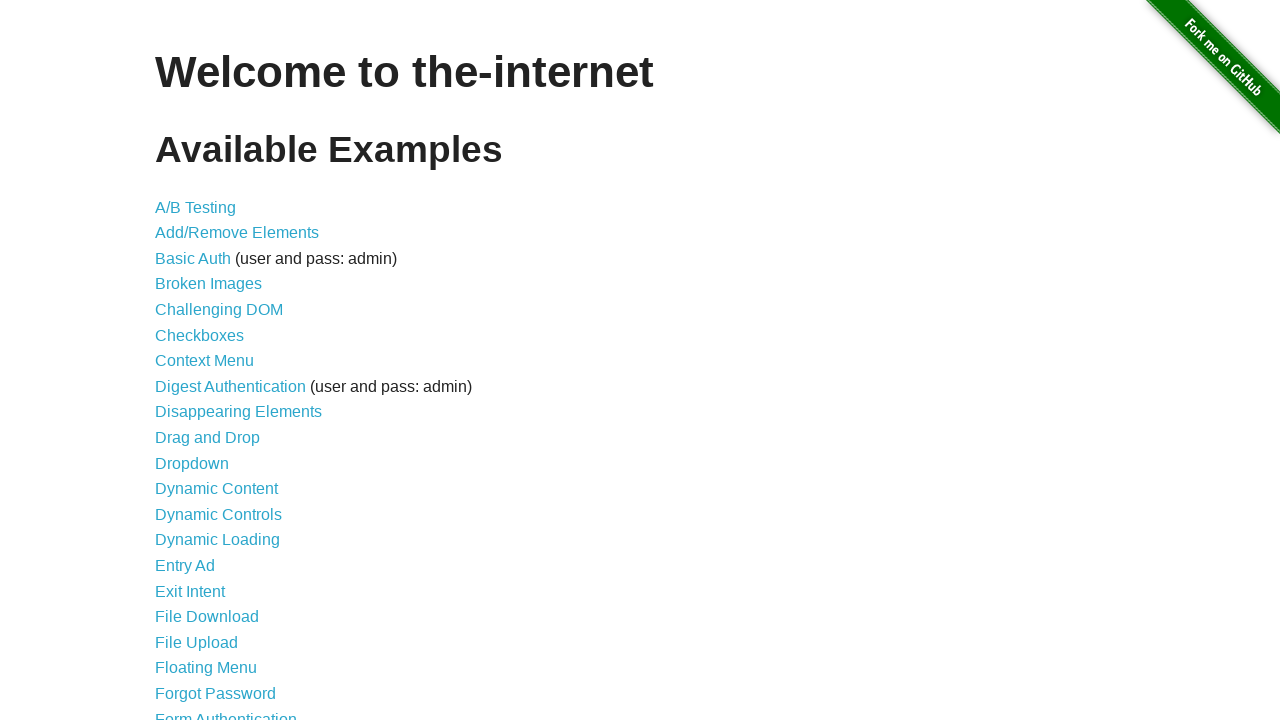

Displayed growl notification with title 'GET' and message '/'
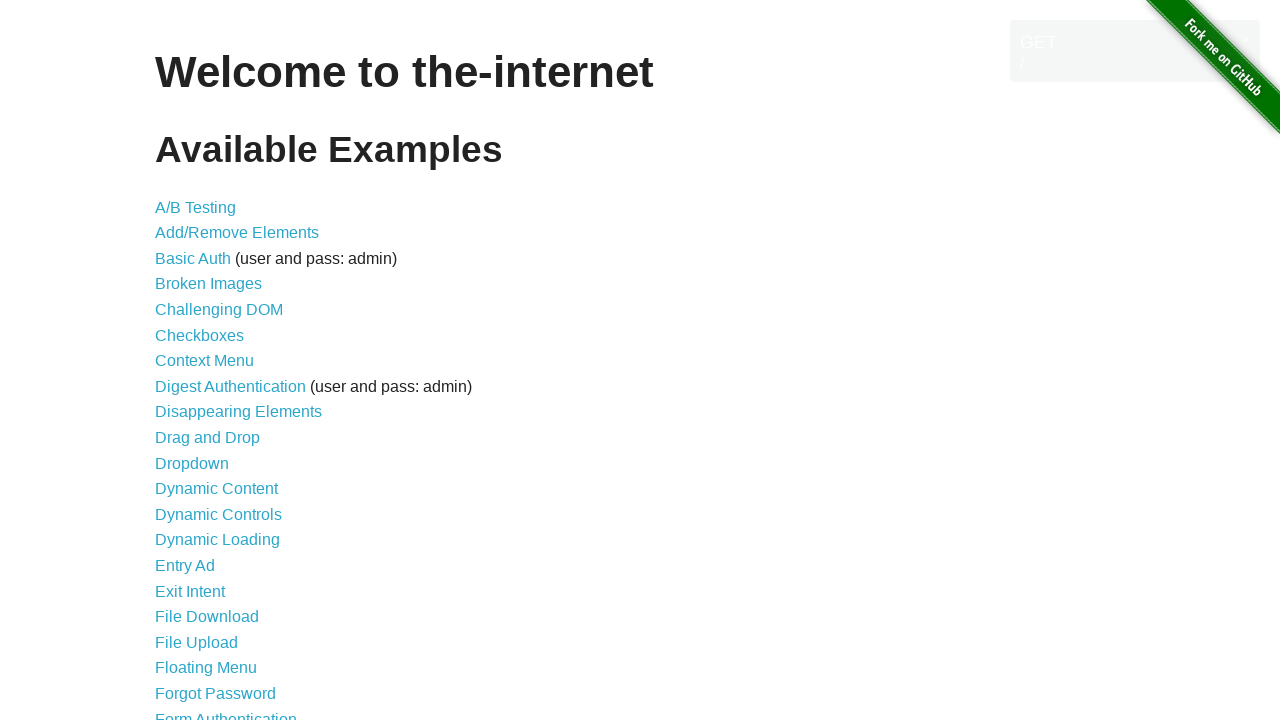

Waited 2 seconds for notification to be visible
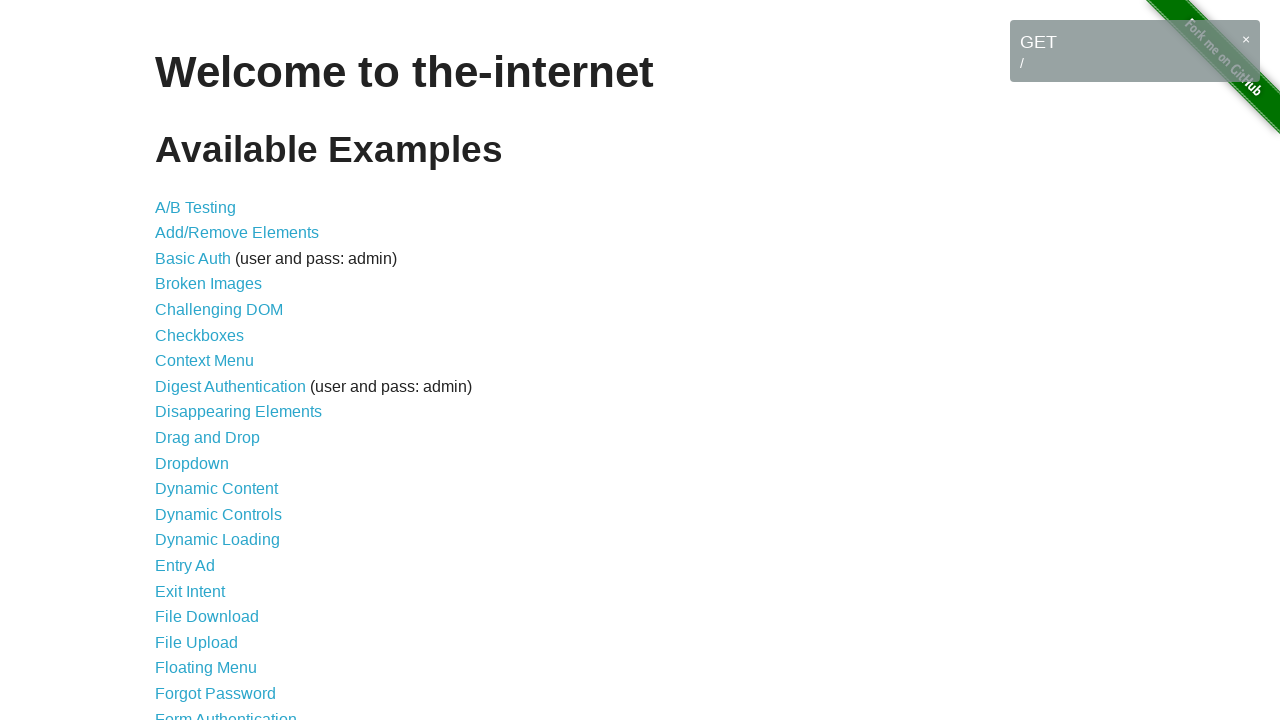

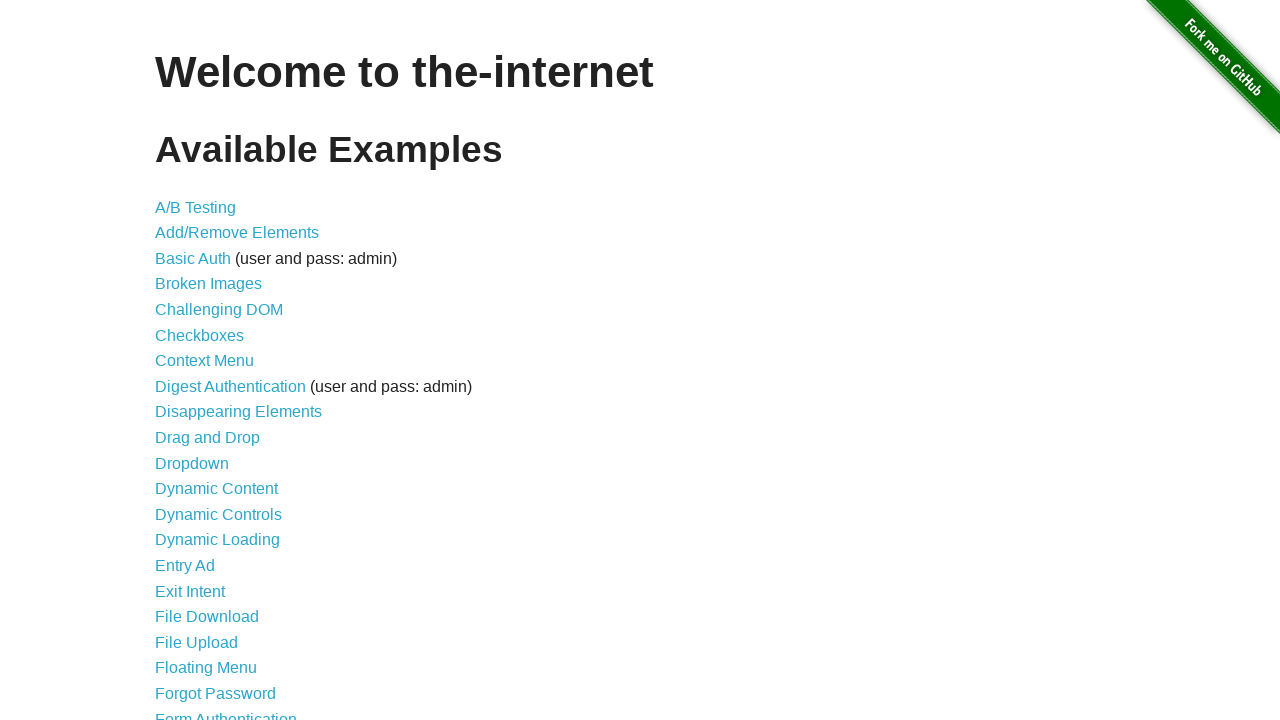